Tests dynamic controls page by verifying checkbox visibility, clicking the toggle button to hide/show the checkbox, and checking its display state changes

Starting URL: https://training-support.net/webelements/dynamic-controls

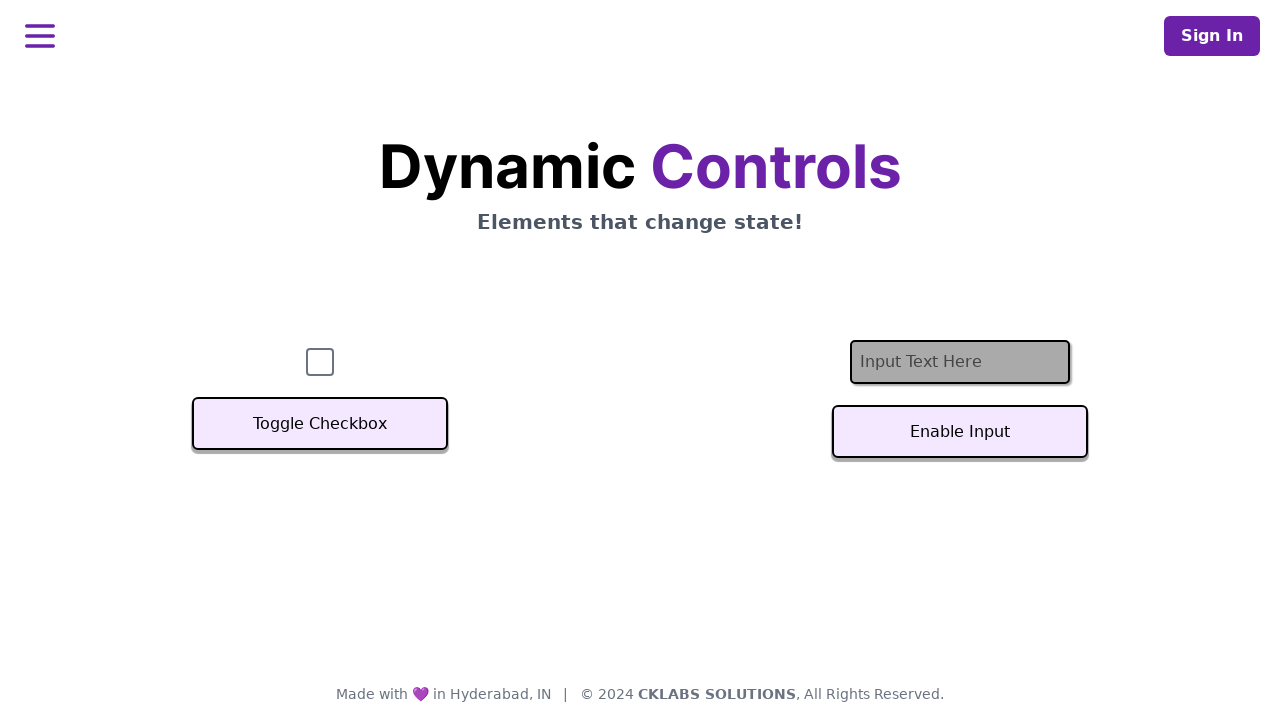

Checkbox is initially visible on the page
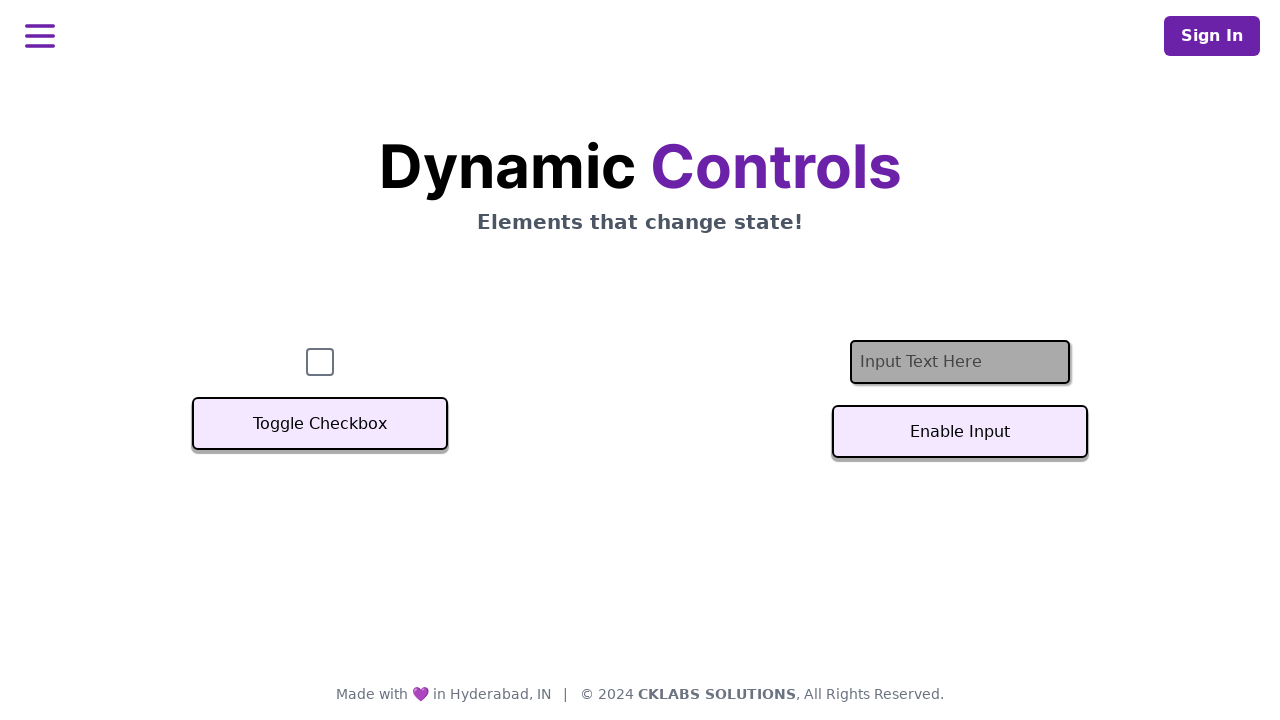

Clicked the Toggle Checkbox button at (320, 424) on button:text('Toggle Checkbox')
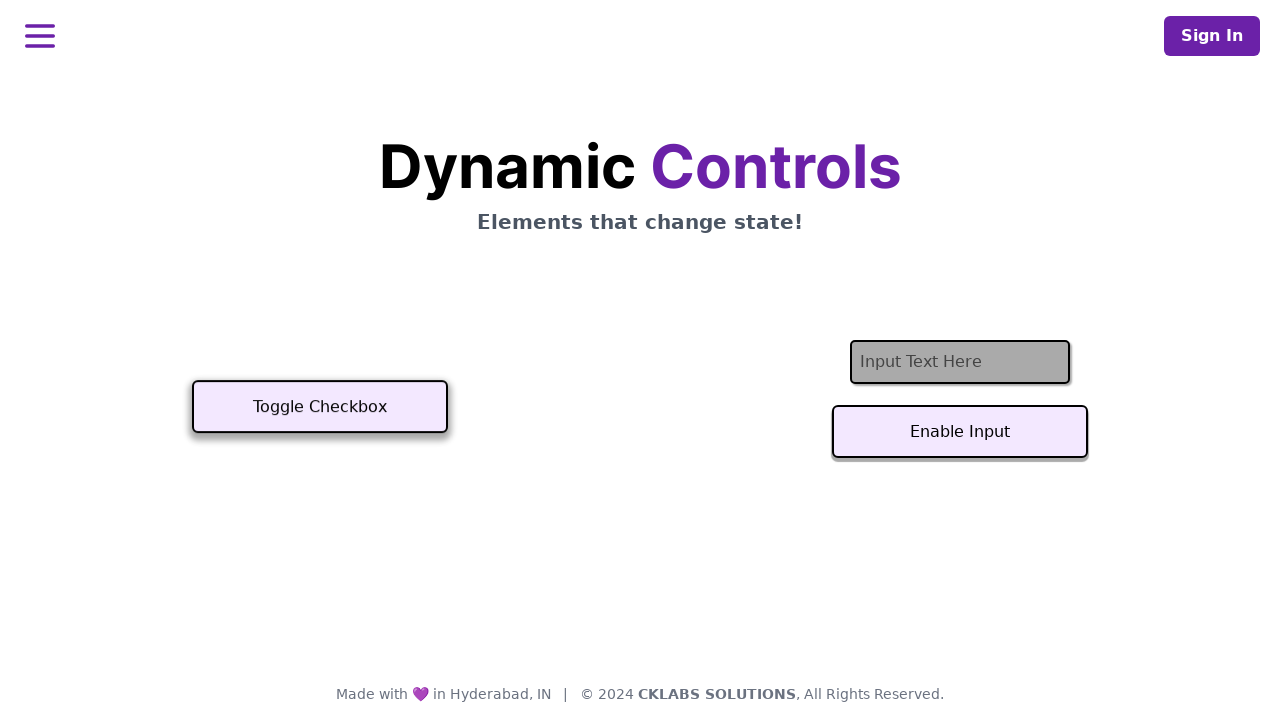

Checkbox is now hidden after toggling
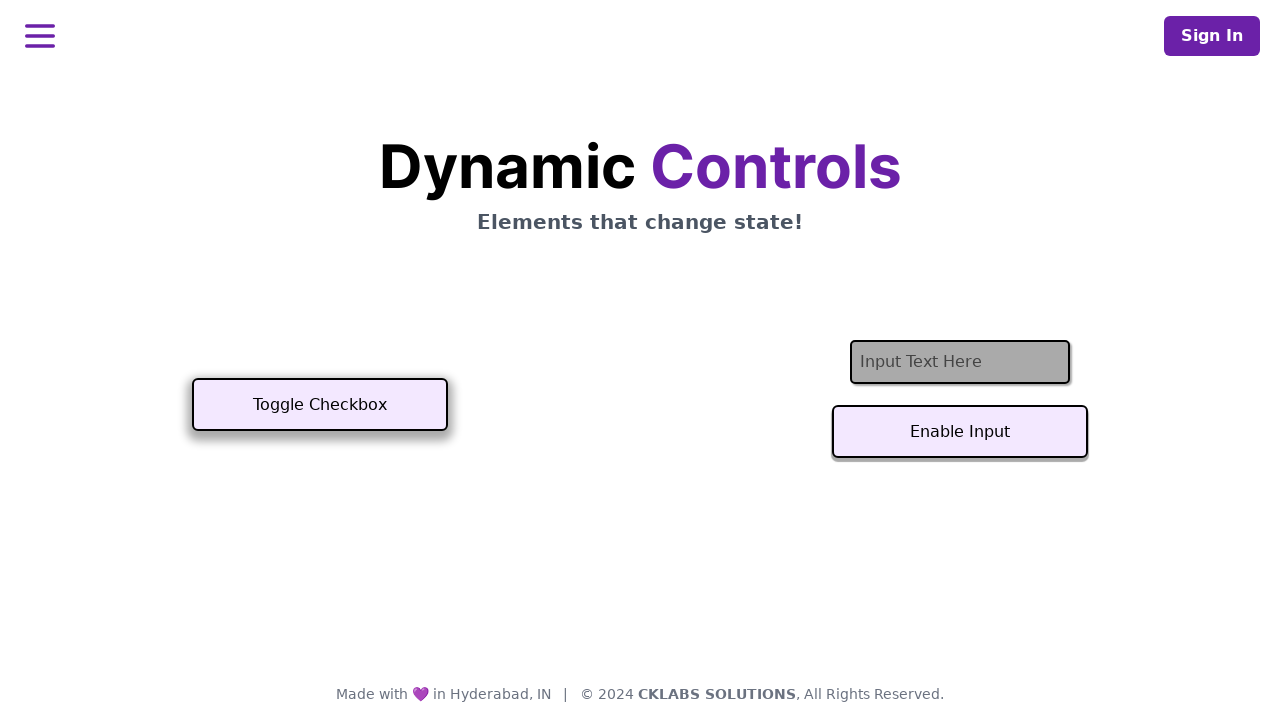

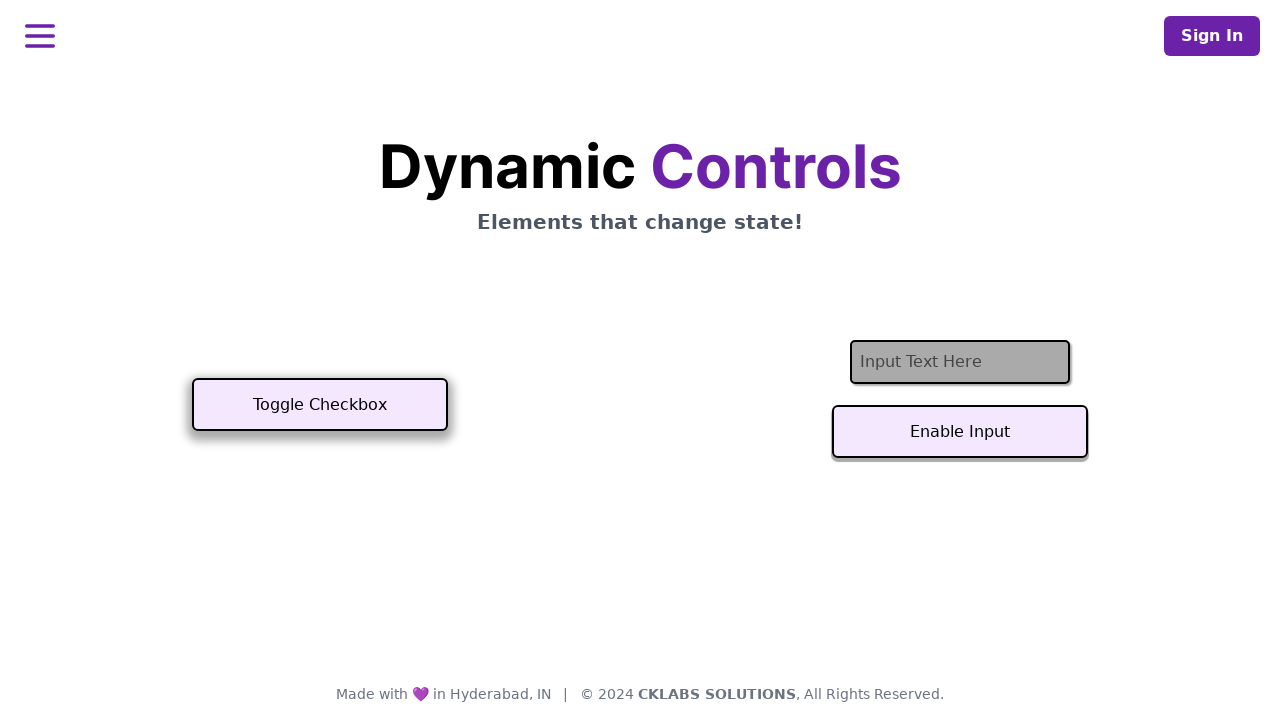